Tests an e-commerce website by searching for products, adding items to cart, and verifying cart contents and brand text

Starting URL: https://rahulshettyacademy.com/seleniumPractise/#/

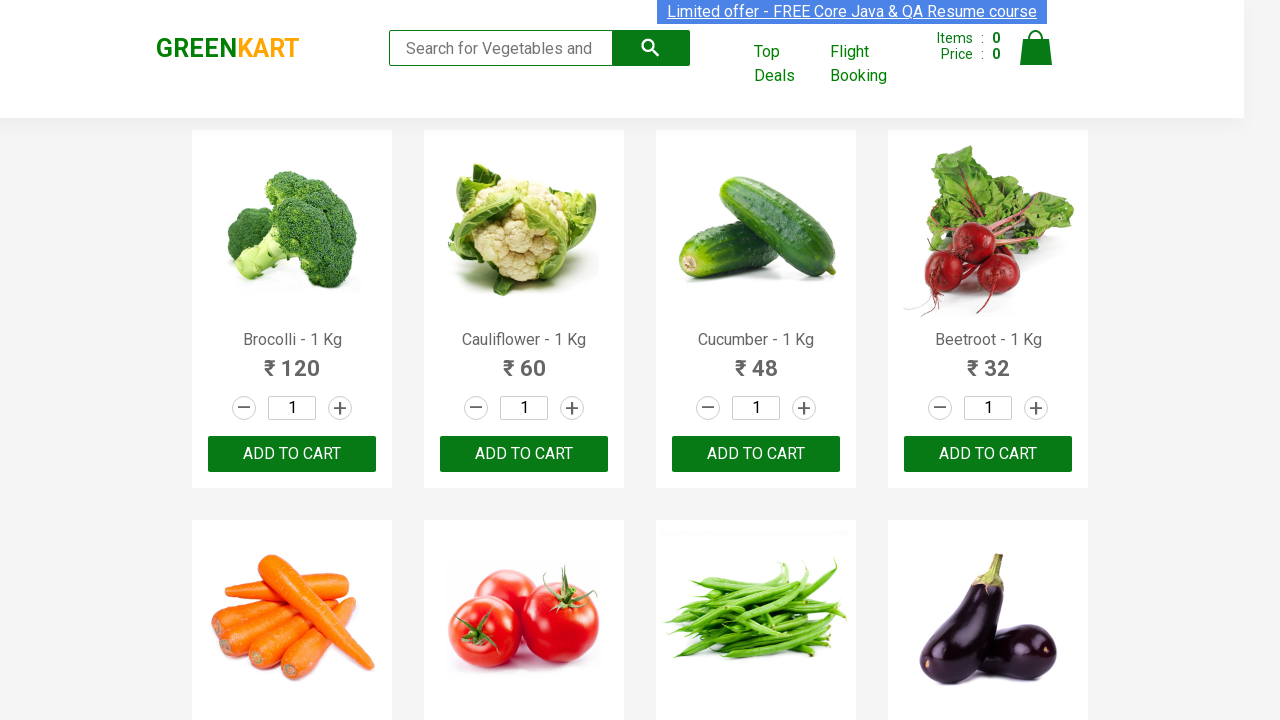

Filled search field with 'ca' on .search-keyword
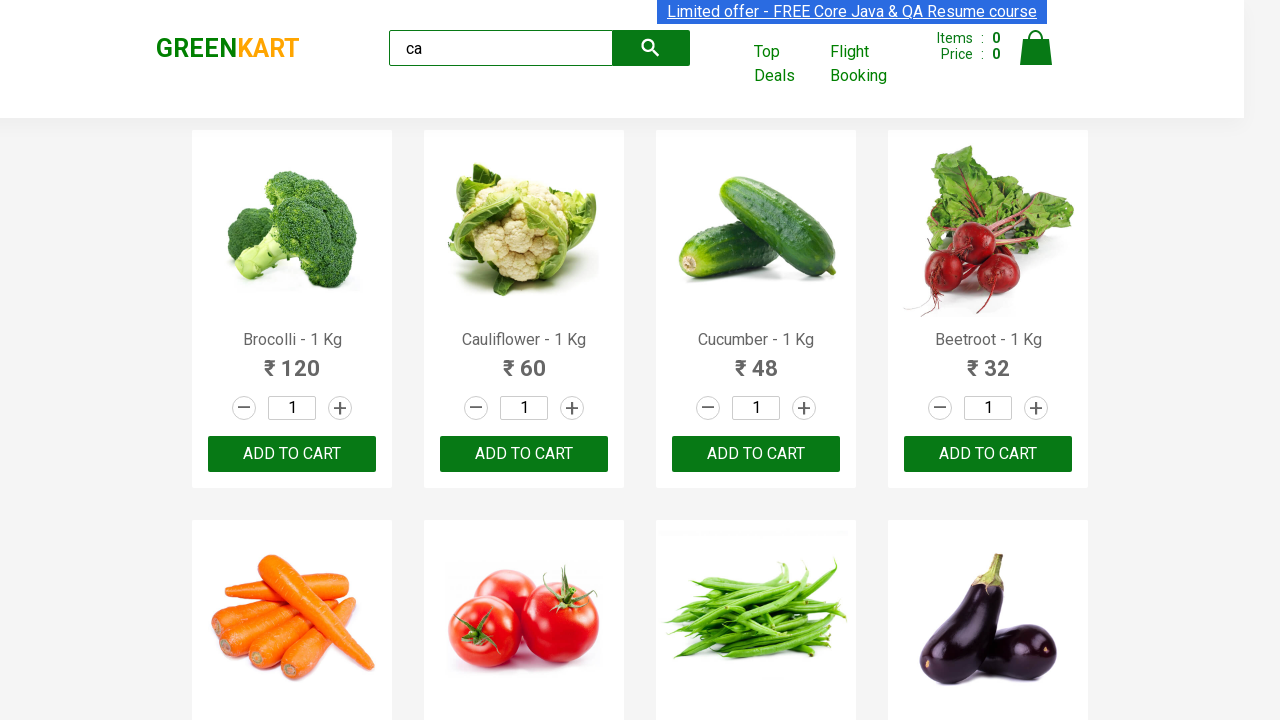

Products loaded and became visible
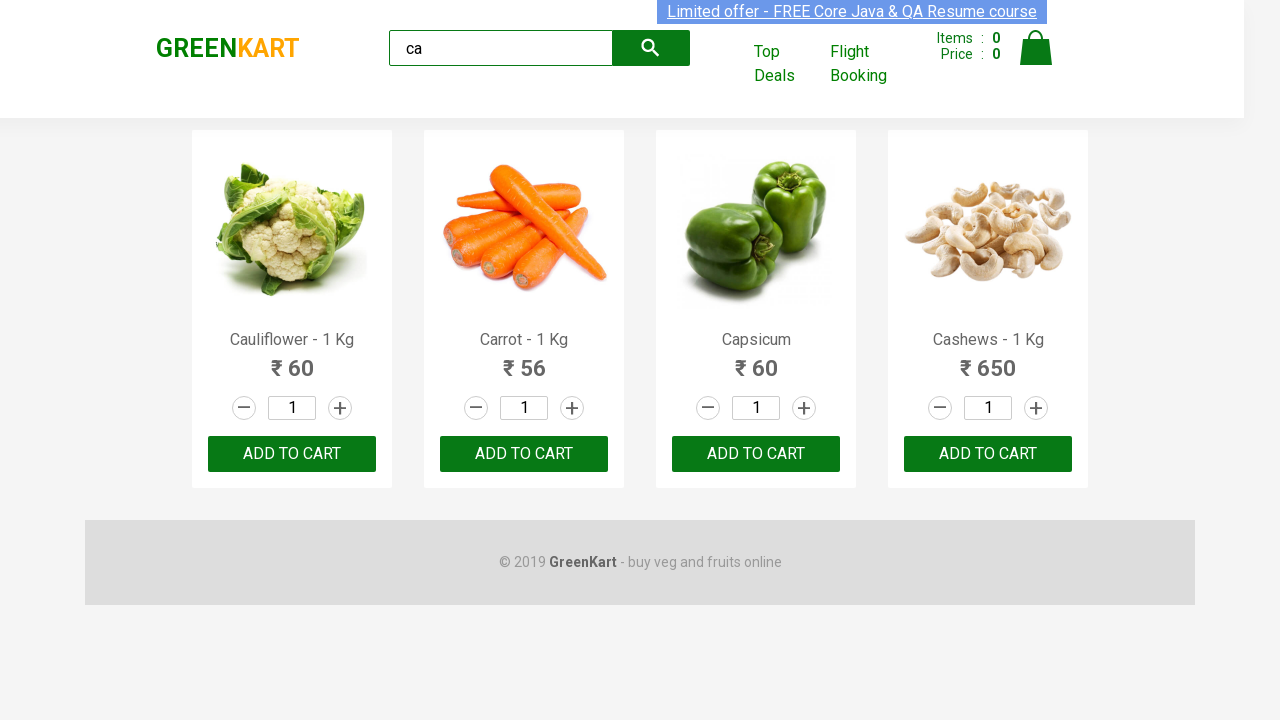

Clicked ADD TO CART button on third product at (756, 454) on .products .product >> nth=2 >> button:has-text("ADD TO CART")
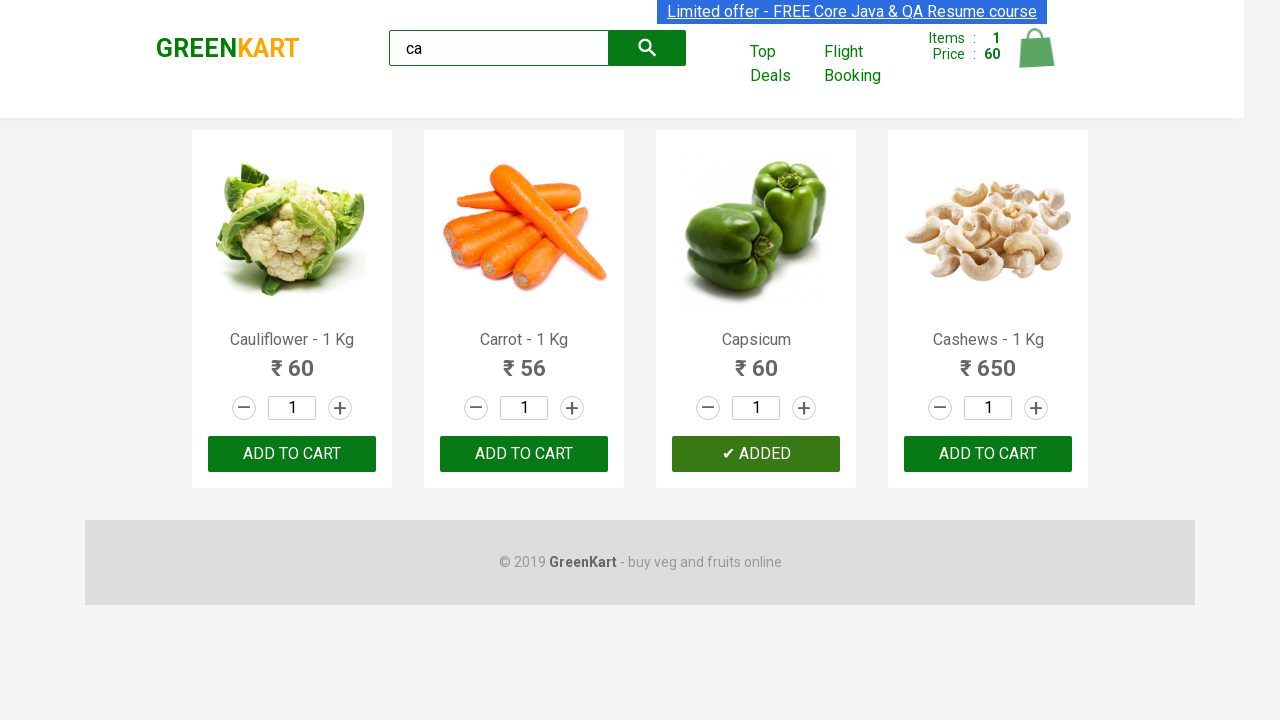

Clicked cart icon (first click) at (1036, 59) on .cart-icon
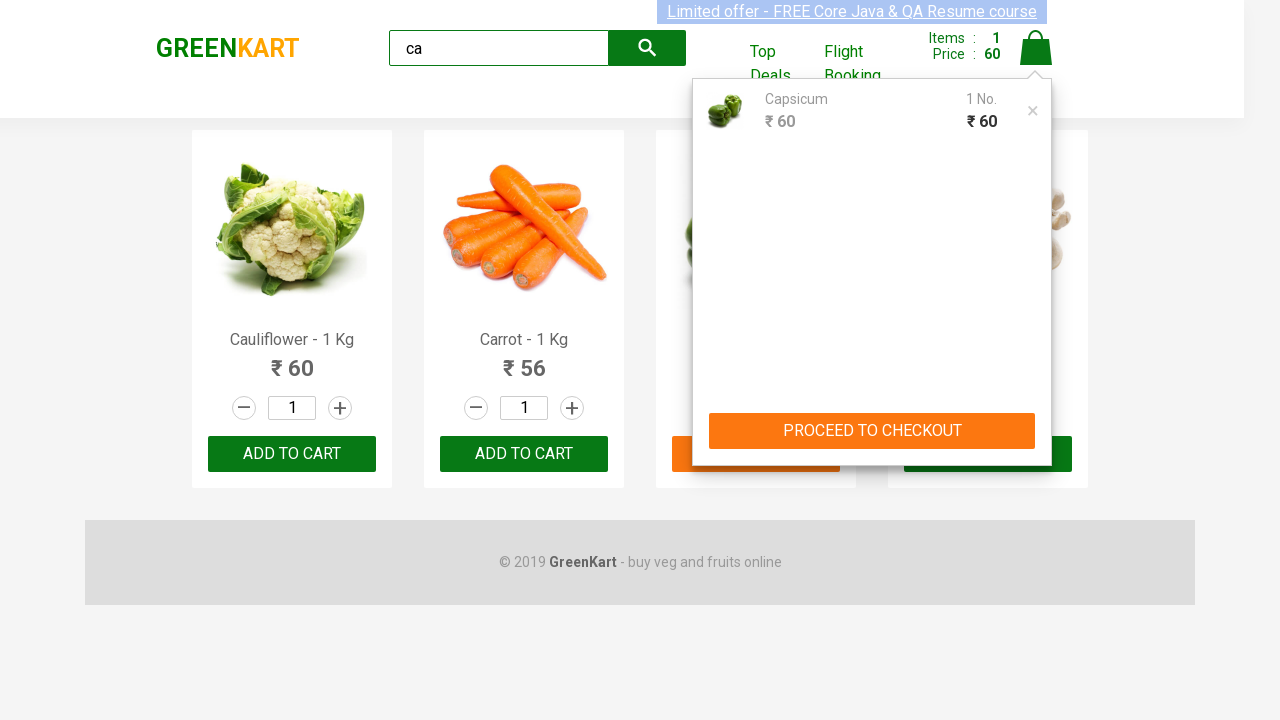

Clicked cart icon (second click) at (1036, 59) on .cart-icon
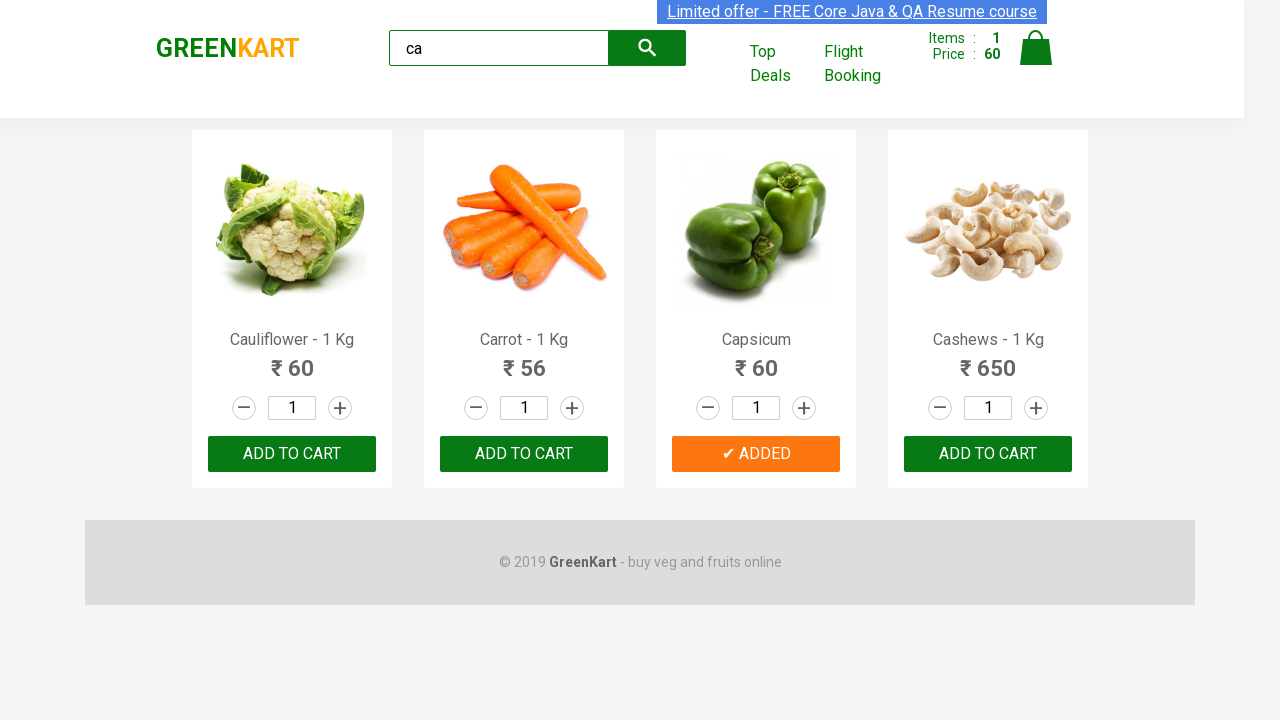

Found and clicked ADD TO CART button for Cashews product at (988, 454) on .products .product >> nth=3 >> button
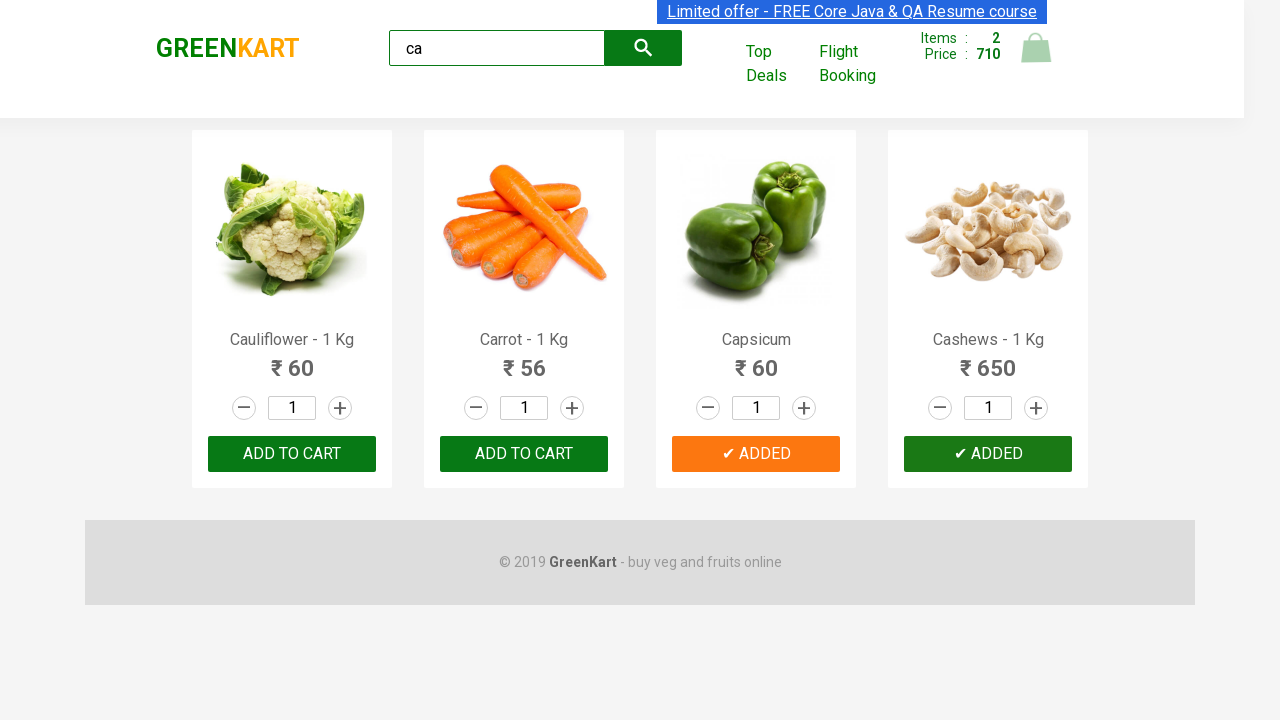

Clicked cart icon to view cart contents at (1036, 59) on .cart-icon
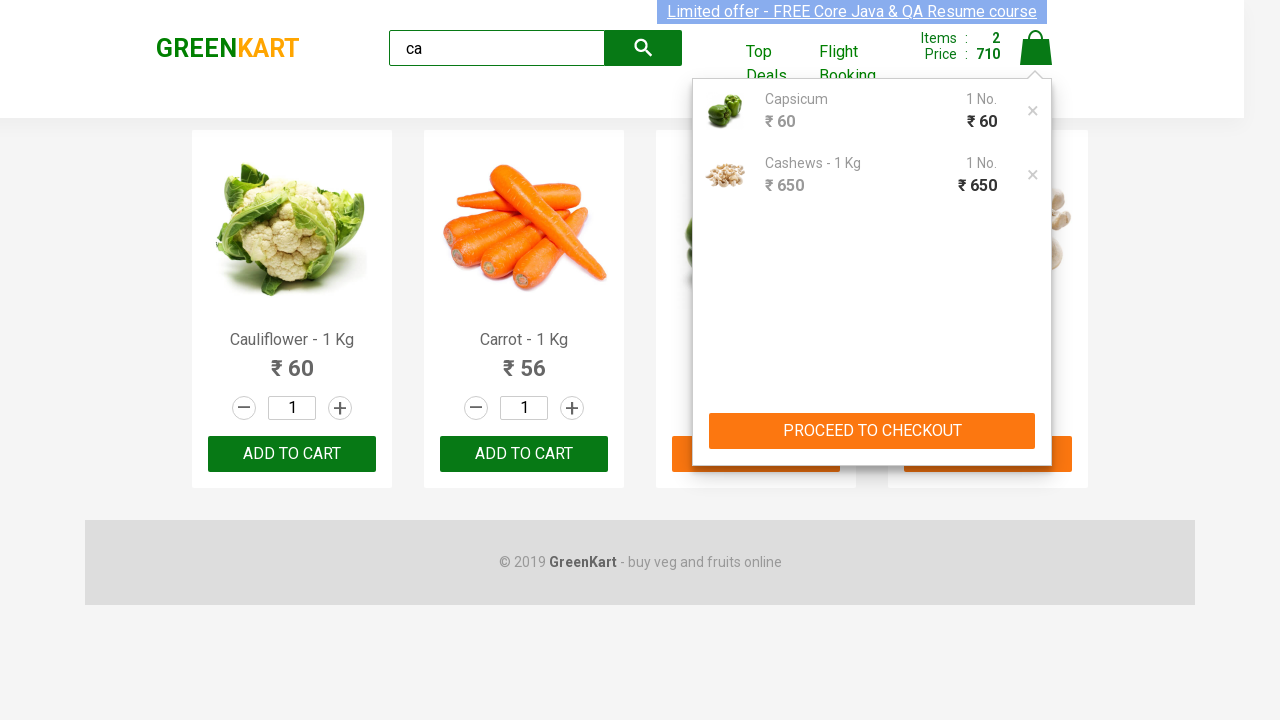

Cart items became visible
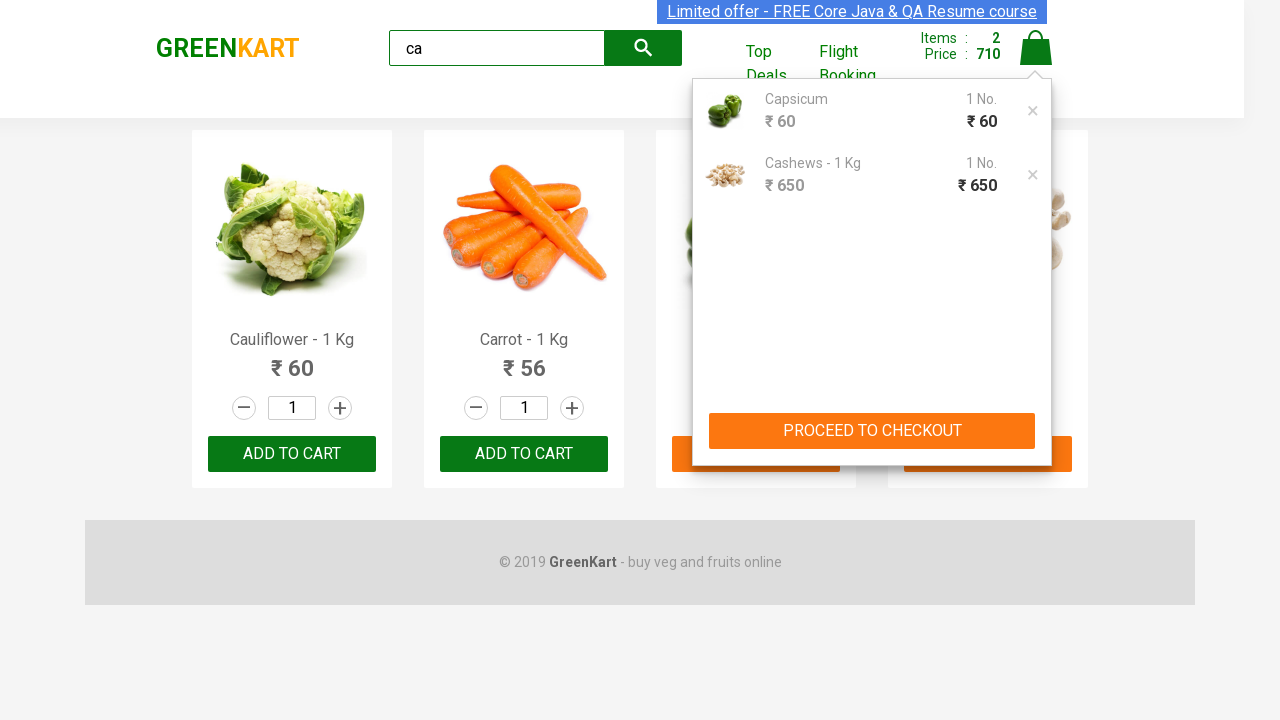

Verified GREENKART brand text is present in cart
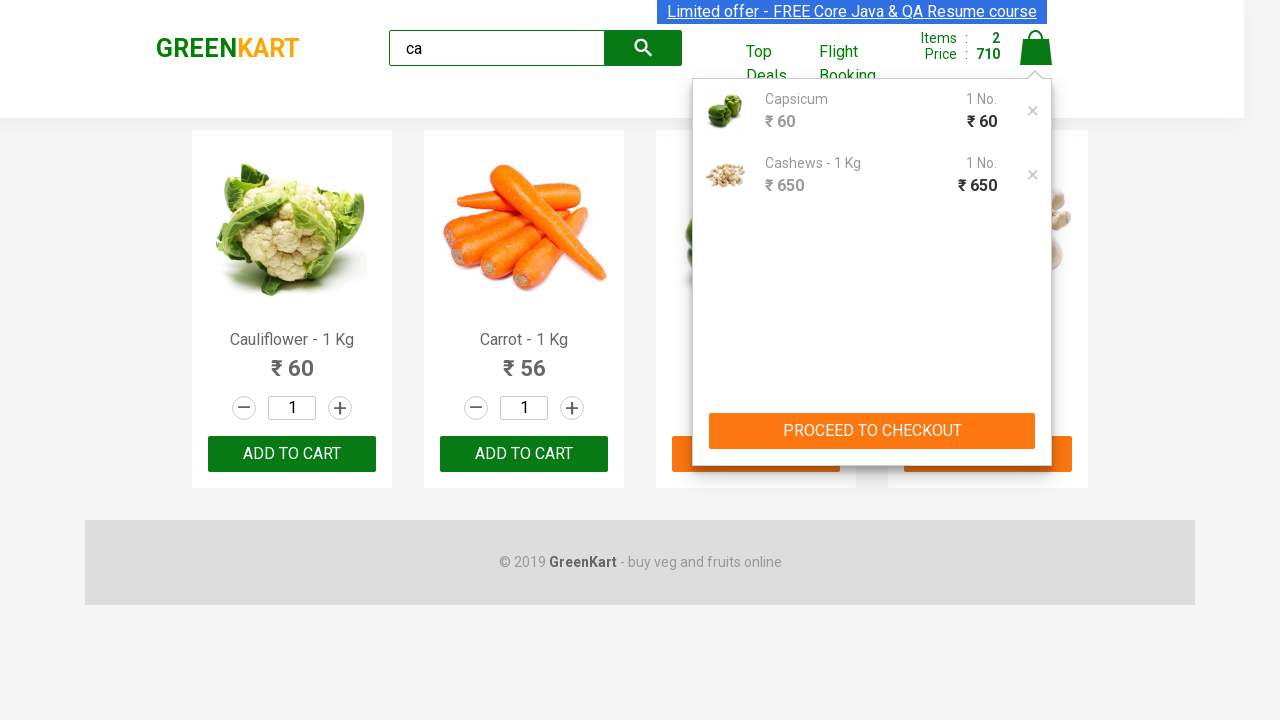

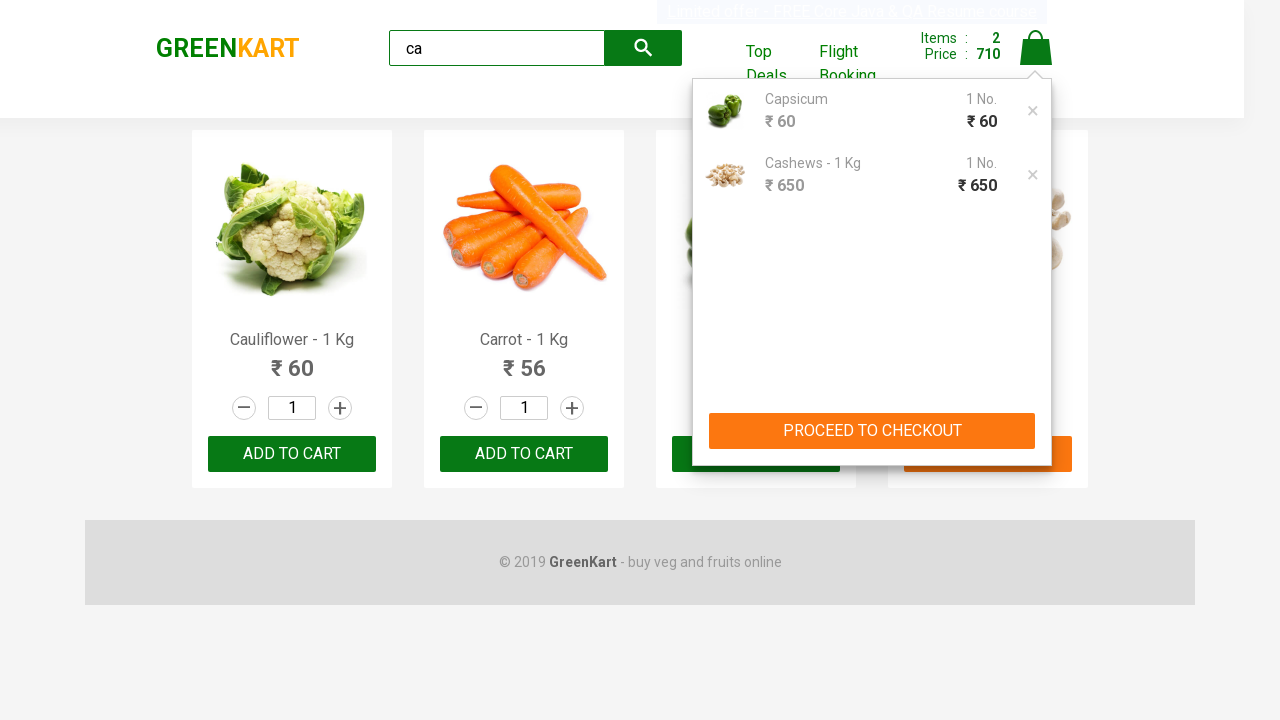